Tests dropdown selection functionality by selecting birth date (year, month, day) using different selection methods (by index, value, and visible text)

Starting URL: https://testcenter.techproeducation.com/index.php?page=dropdown

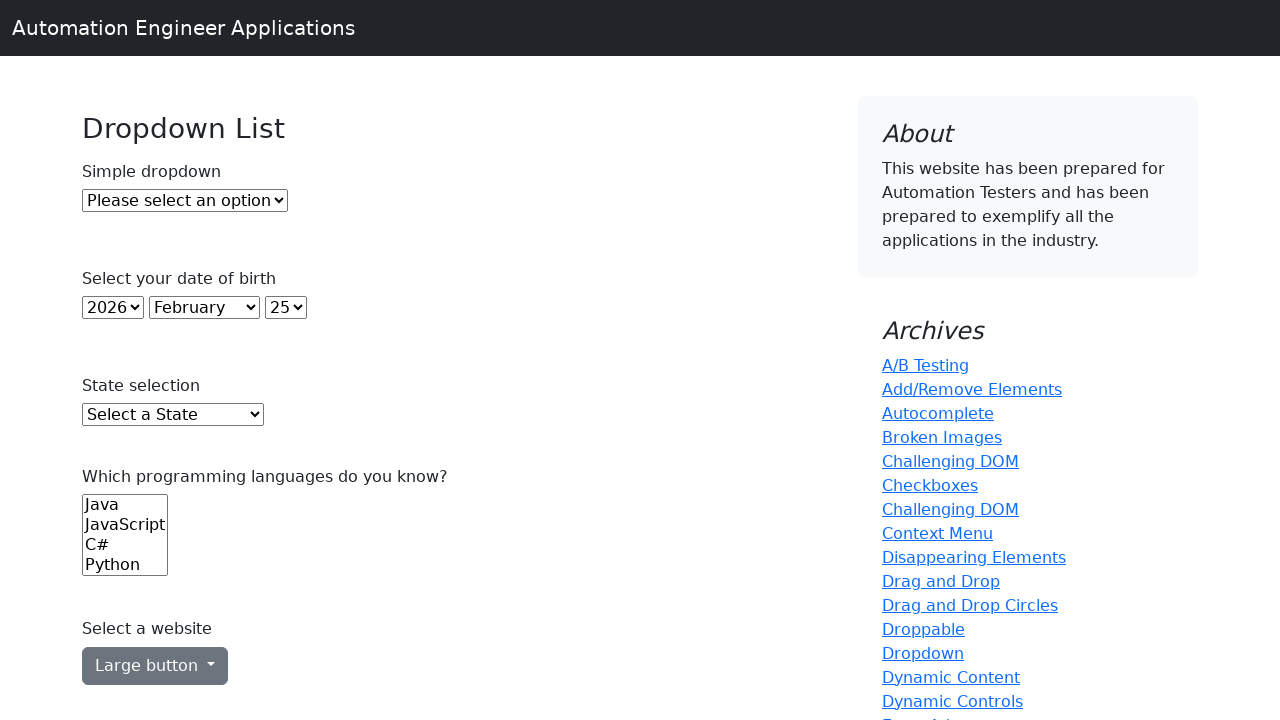

Selected year 2000 by index (22nd option) from year dropdown on select#year
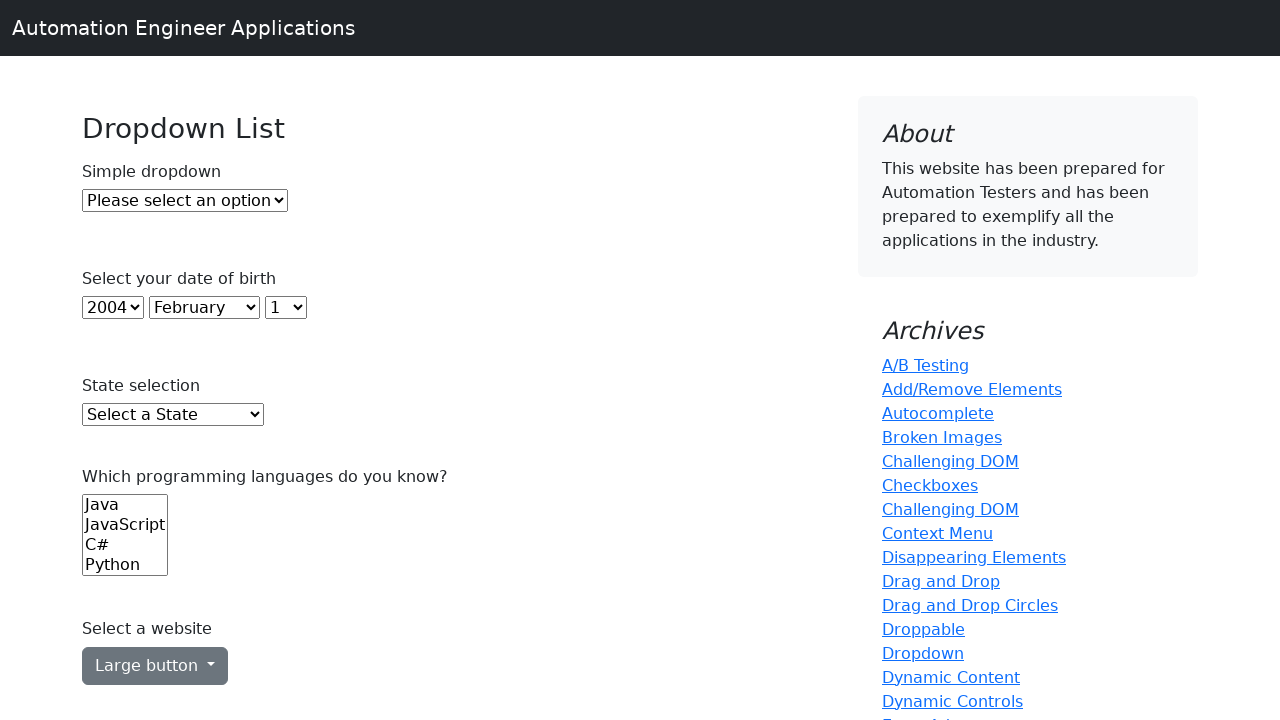

Selected January by value attribute from month dropdown on select#month
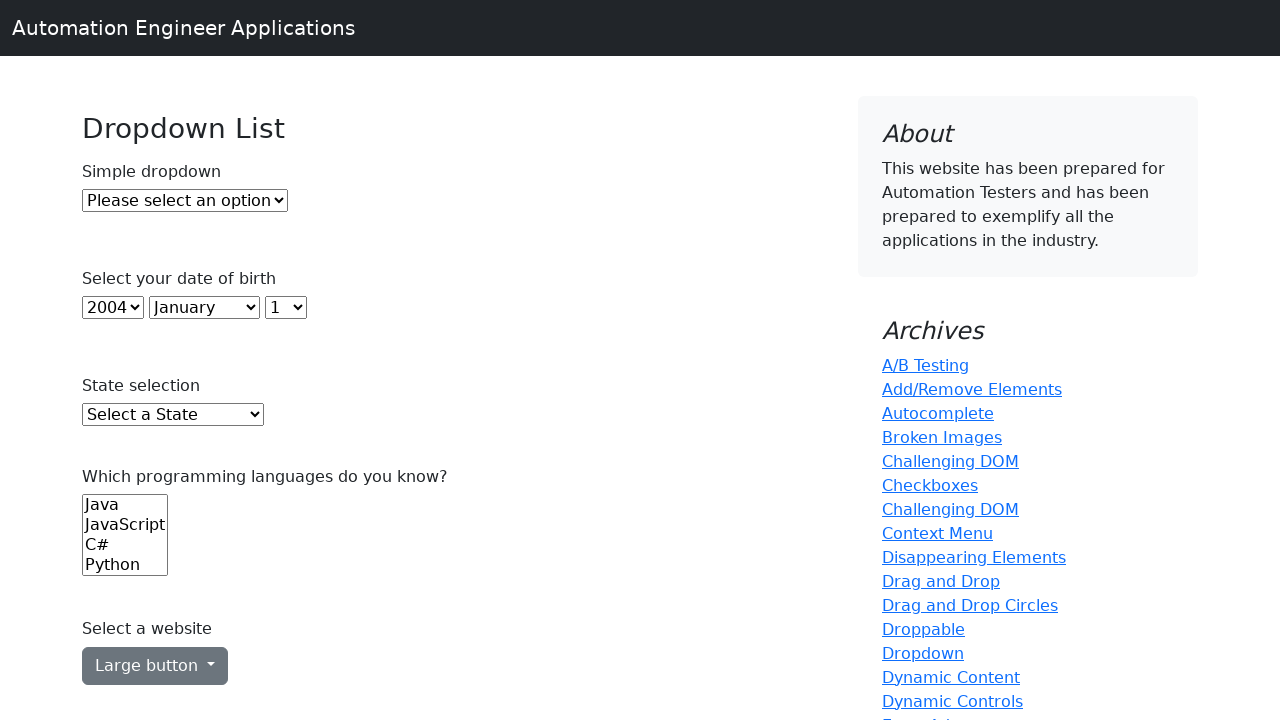

Selected day 10 by visible text from day dropdown on select#day
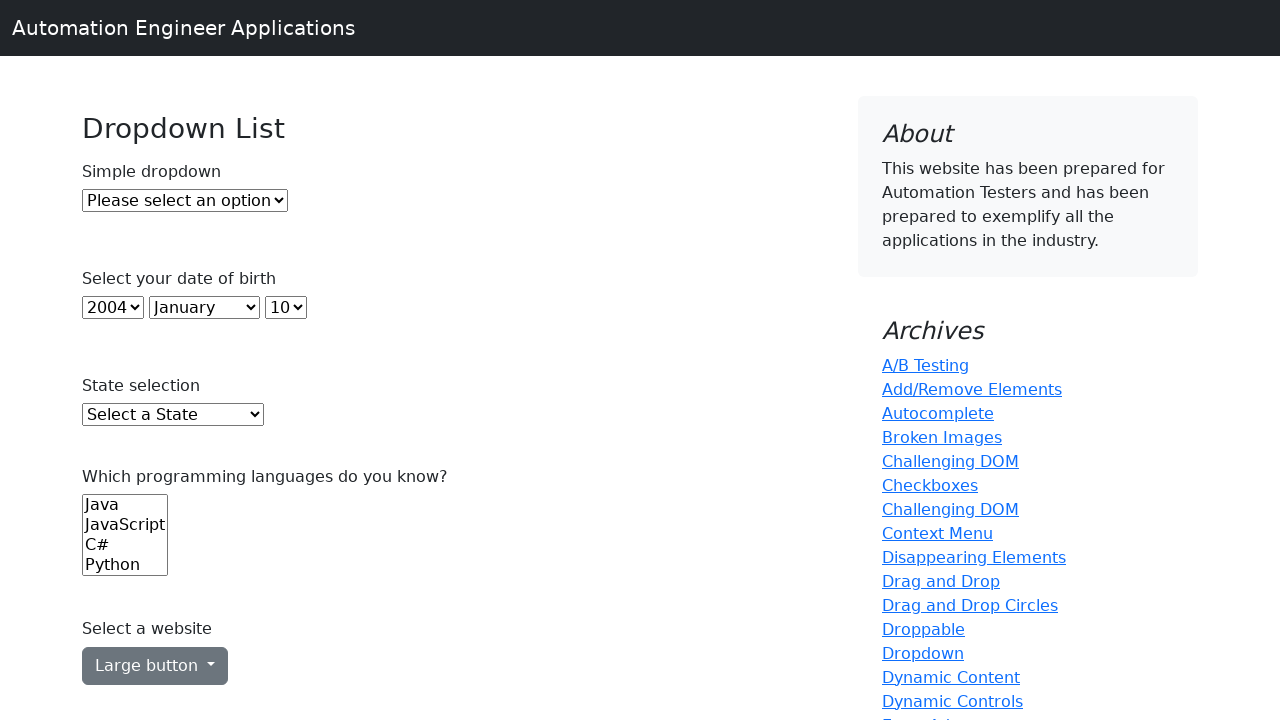

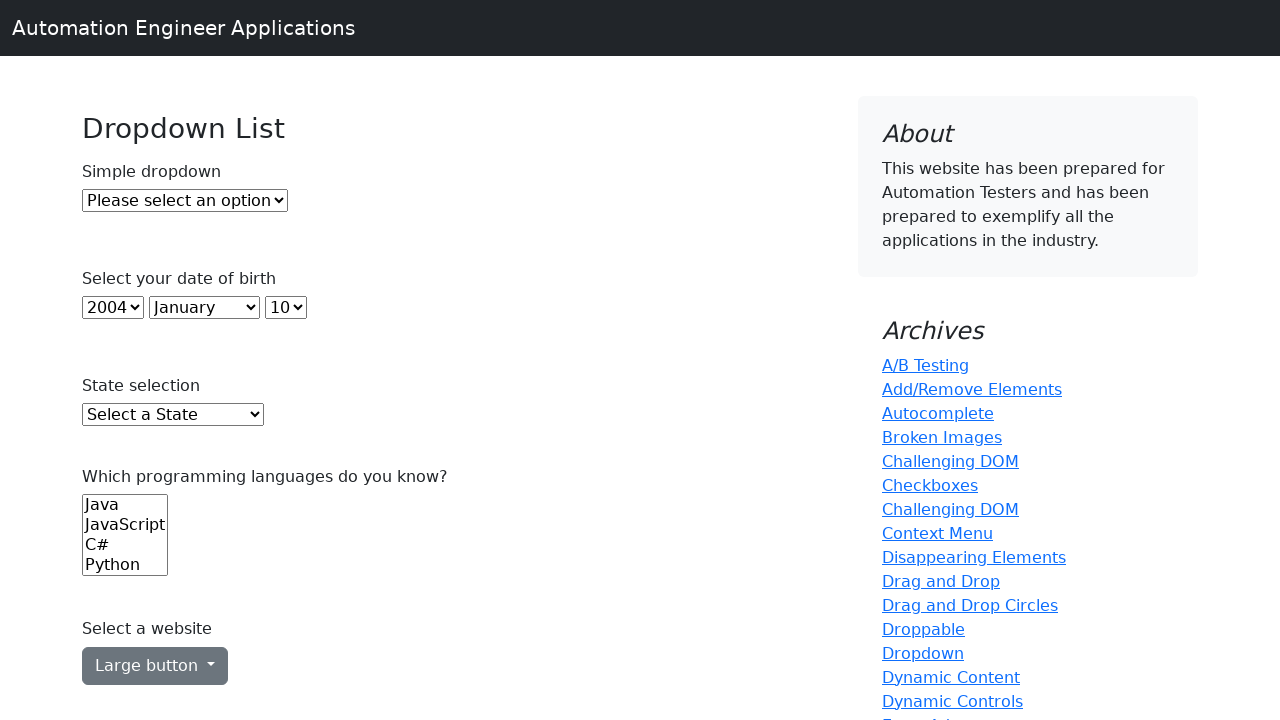